Tests alert handling functionality by clicking a button that triggers an alert dialog, then dismissing the alert.

Starting URL: http://testautomationpractice.blogspot.com/

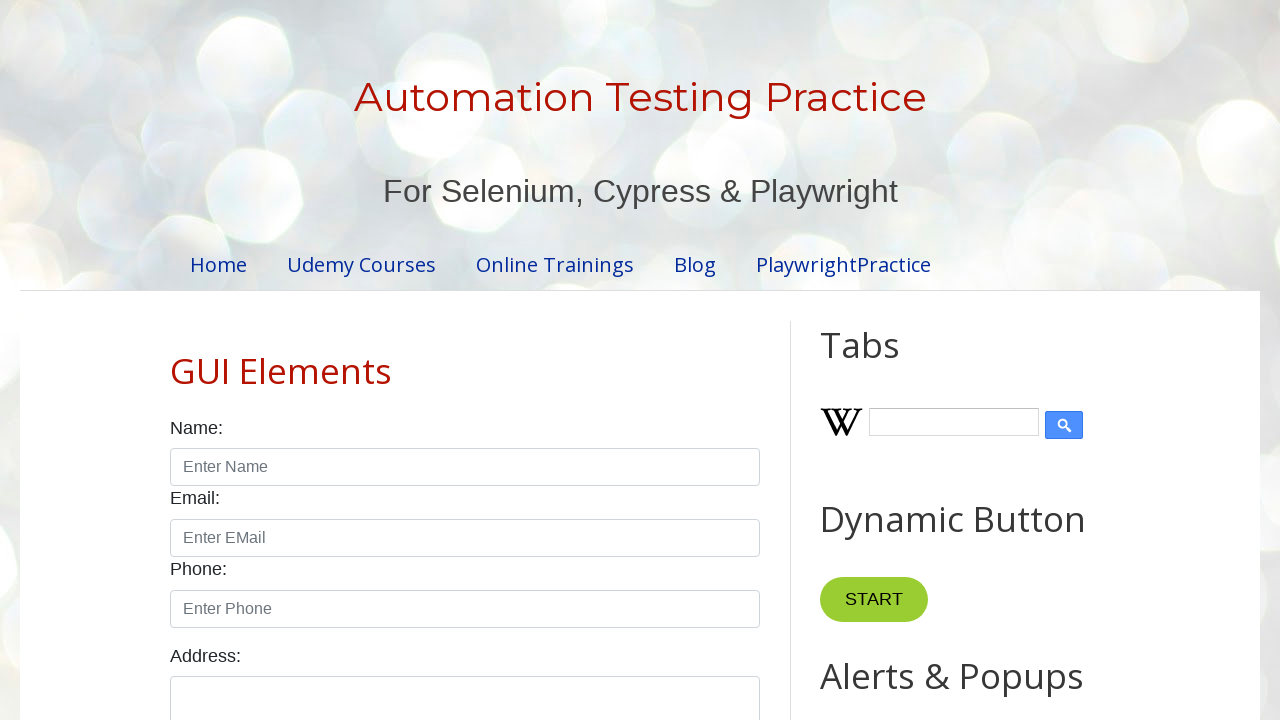

Clicked the Alert button to trigger alert dialog at (888, 361) on button:has-text('Alert')
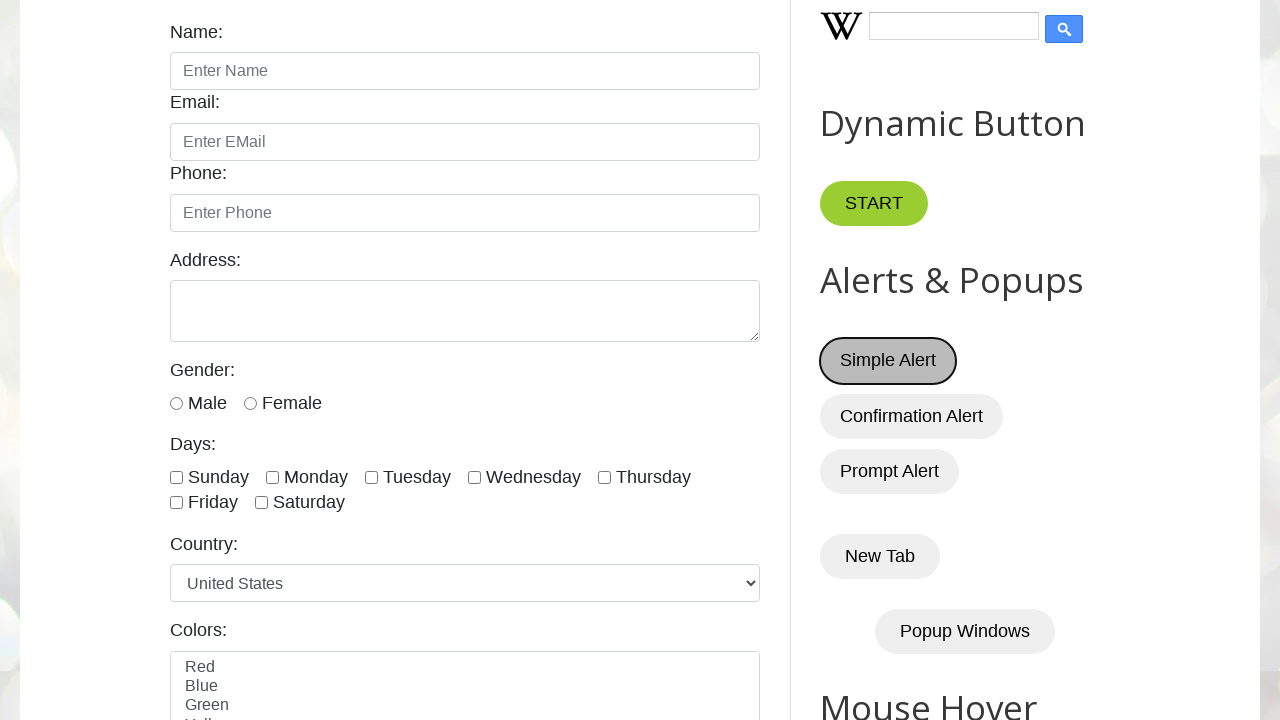

Set up dialog handler to dismiss alerts
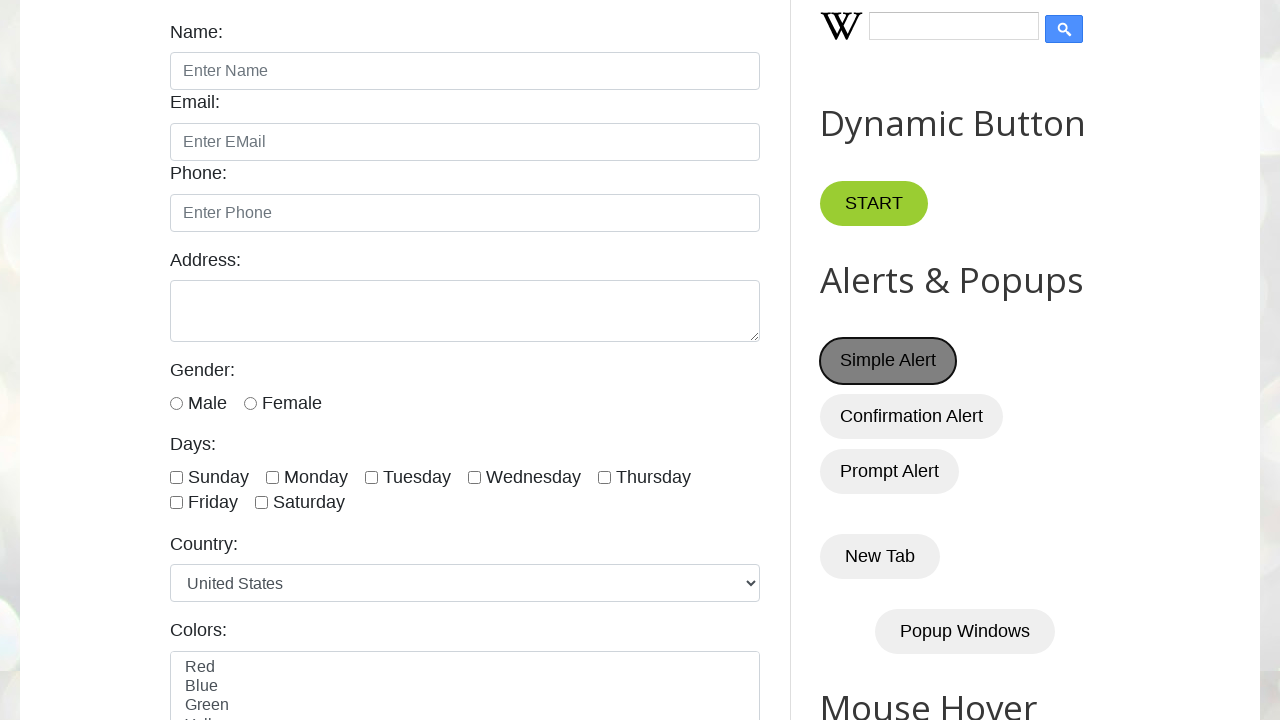

Waited for alert dialog to appear and be dismissed
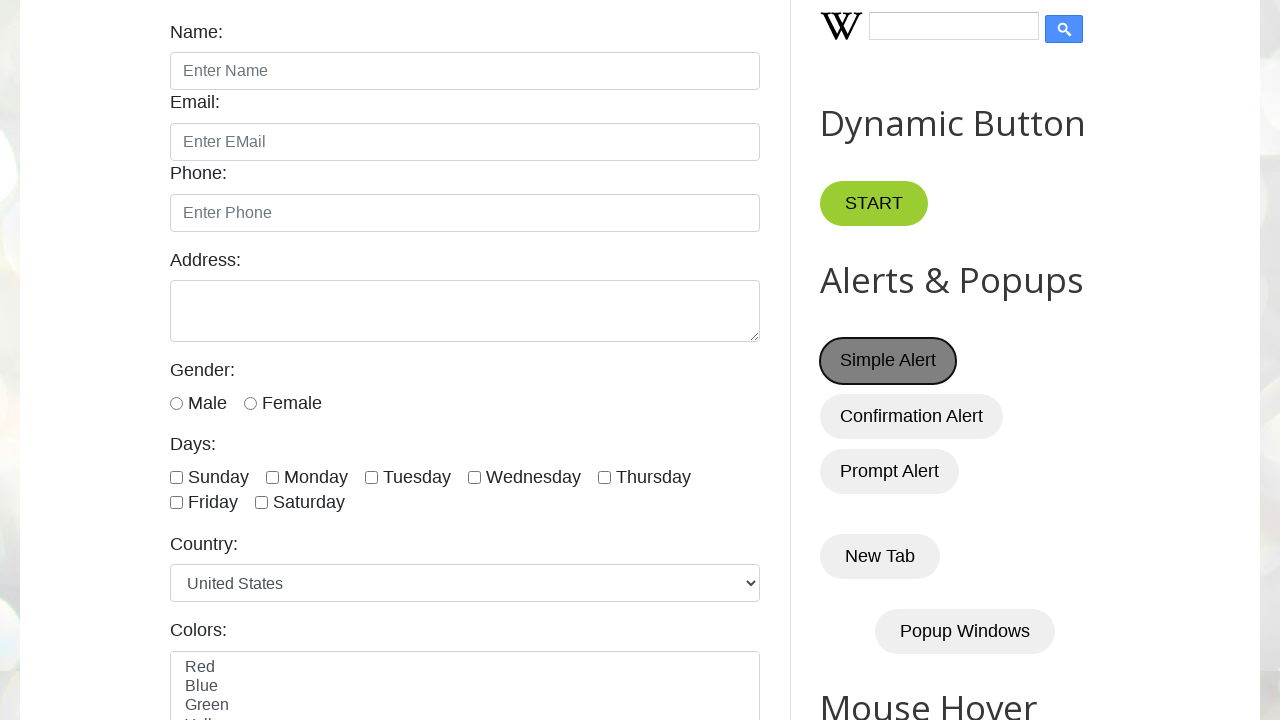

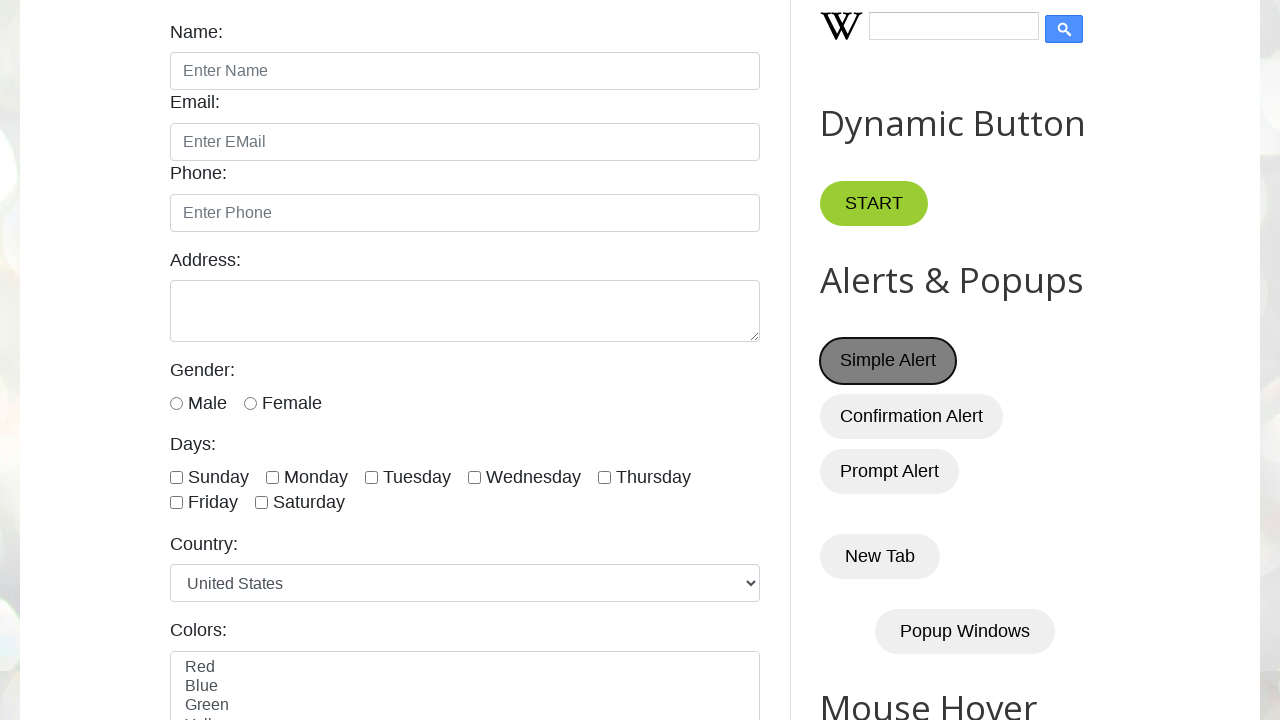